Tests clearing the completed state of all items by toggling the mark all checkbox

Starting URL: https://demo.playwright.dev/todomvc

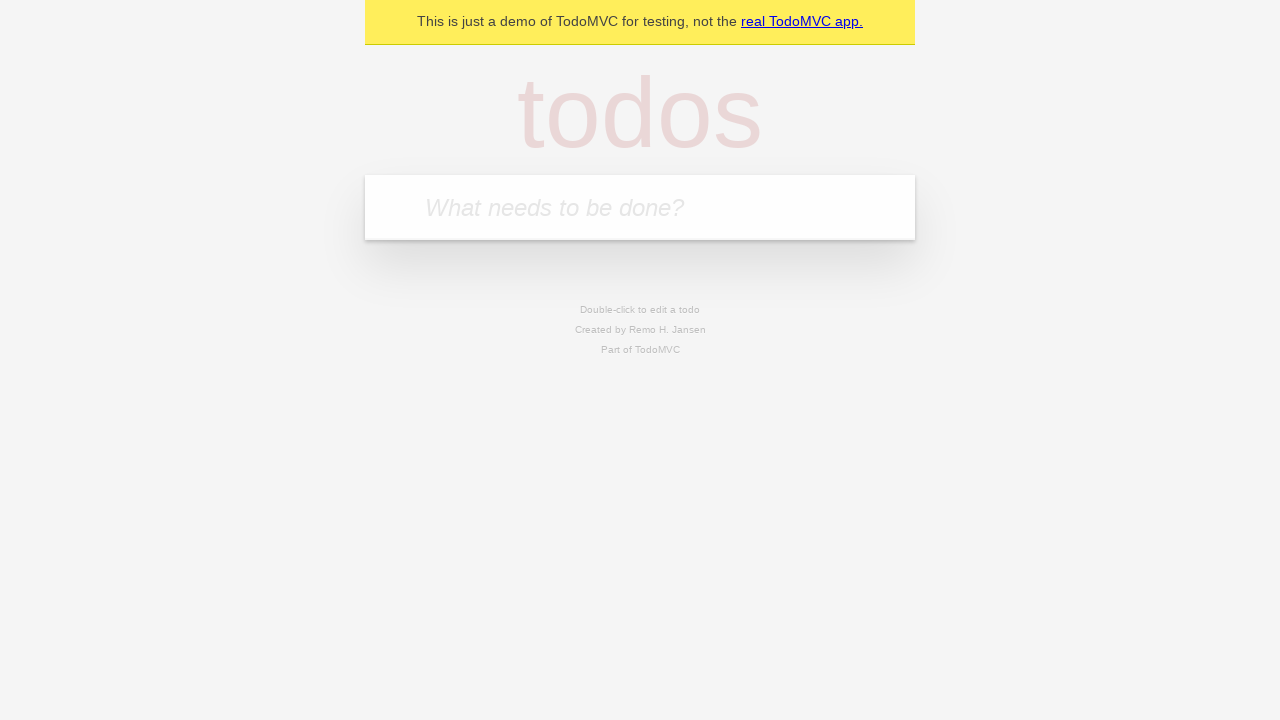

Filled todo input with 'buy some cheese' on internal:attr=[placeholder="What needs to be done?"i]
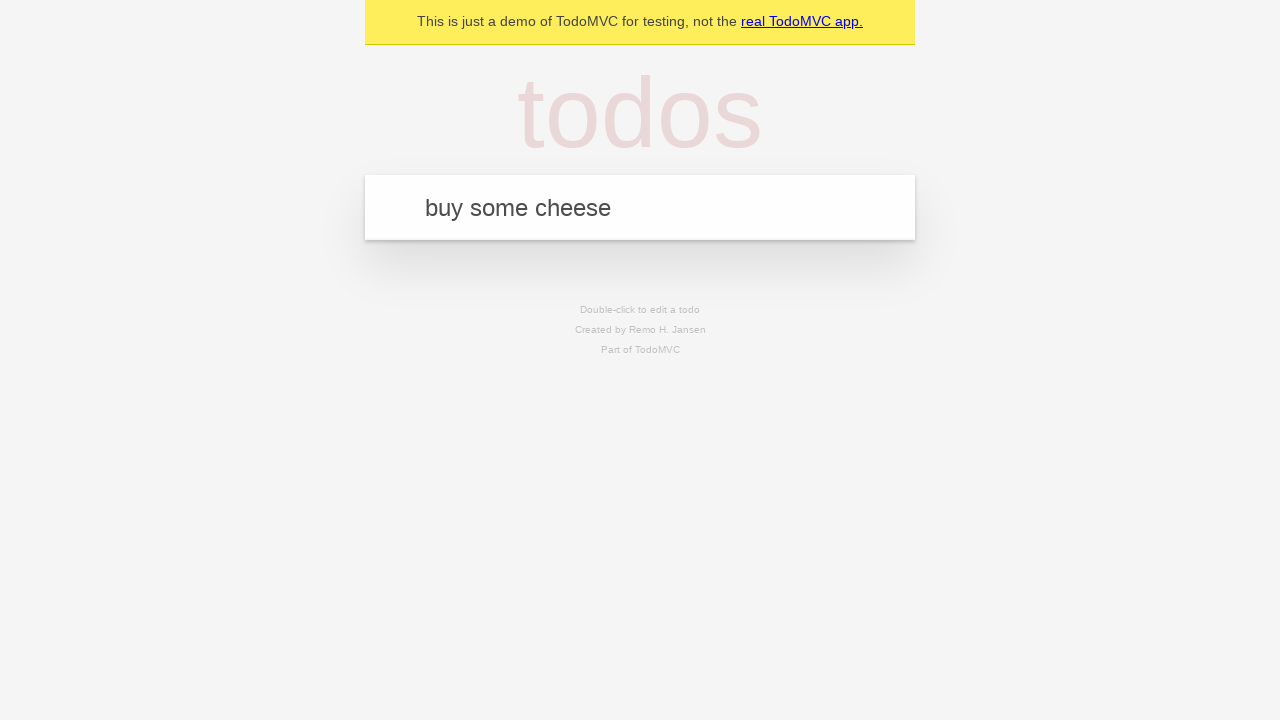

Pressed Enter to add first todo on internal:attr=[placeholder="What needs to be done?"i]
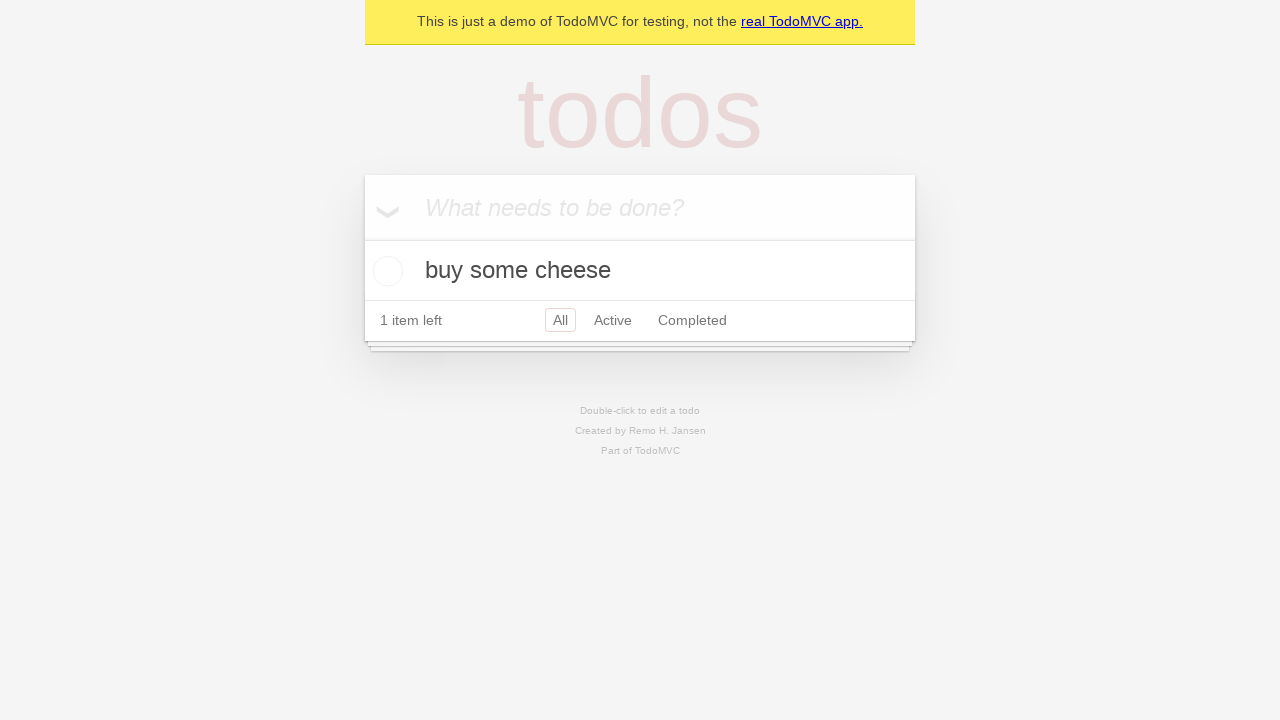

Filled todo input with 'feed the cat' on internal:attr=[placeholder="What needs to be done?"i]
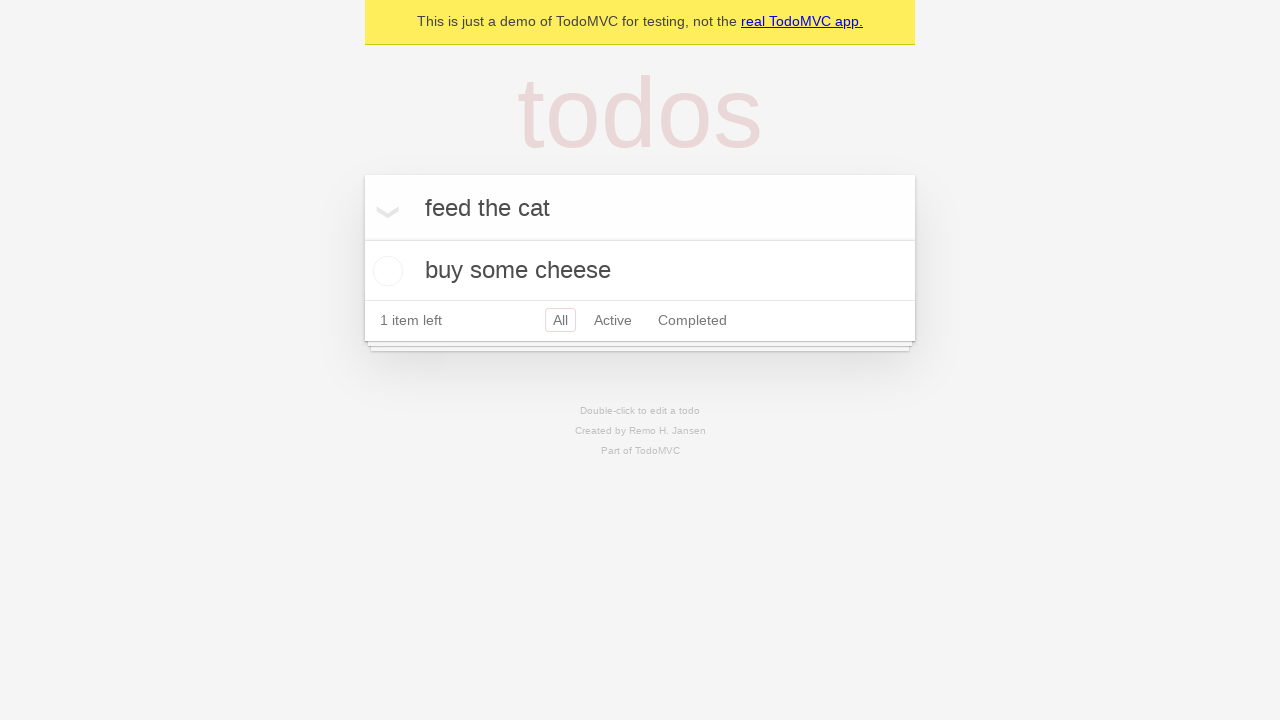

Pressed Enter to add second todo on internal:attr=[placeholder="What needs to be done?"i]
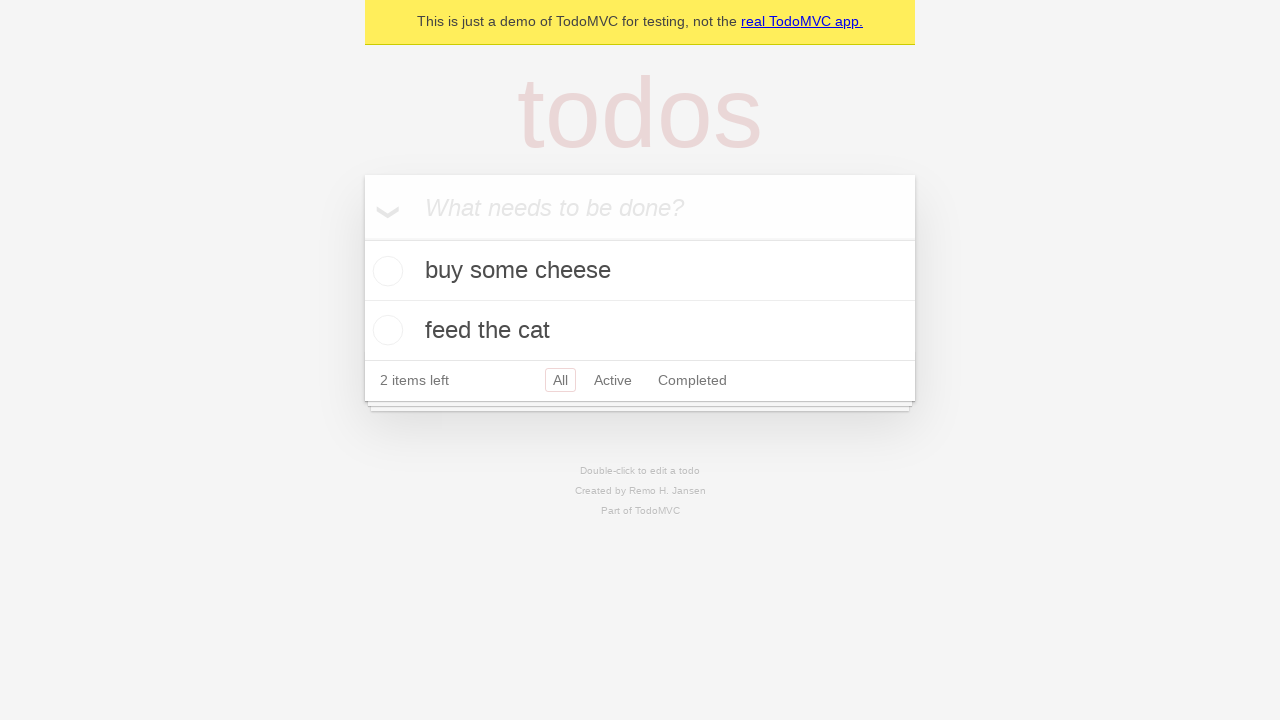

Filled todo input with 'book a doctors appointment' on internal:attr=[placeholder="What needs to be done?"i]
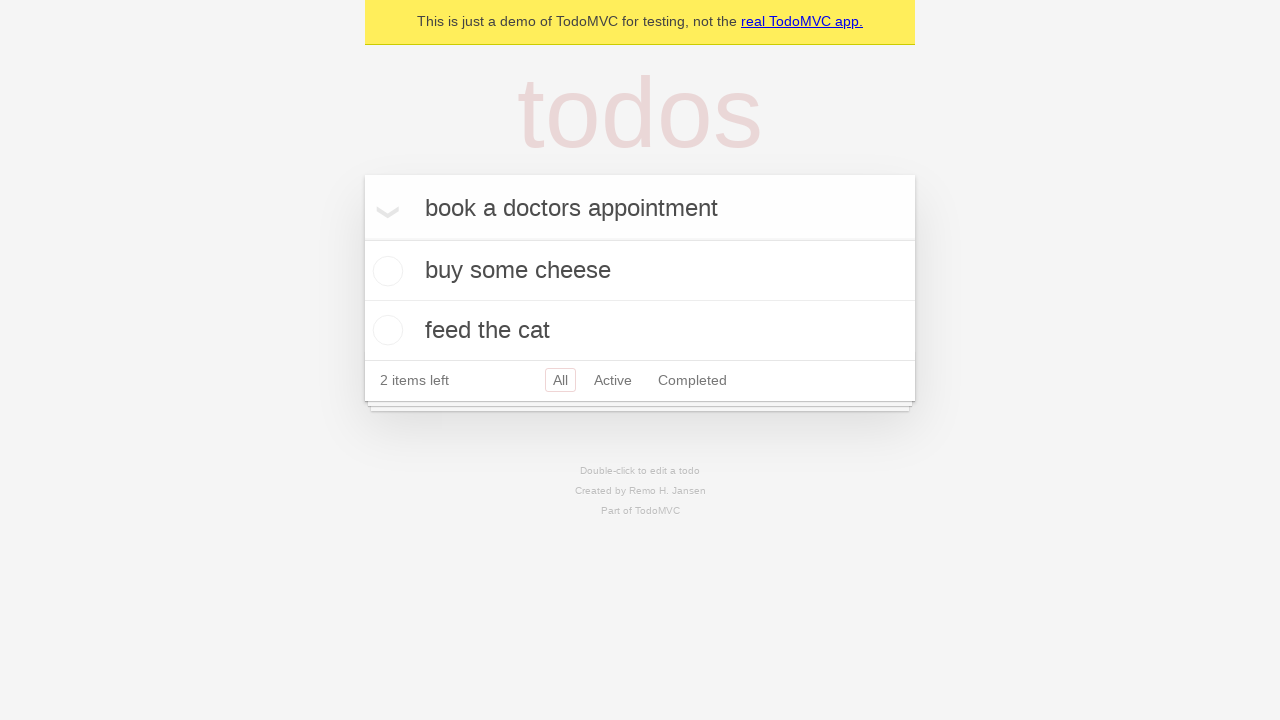

Pressed Enter to add third todo on internal:attr=[placeholder="What needs to be done?"i]
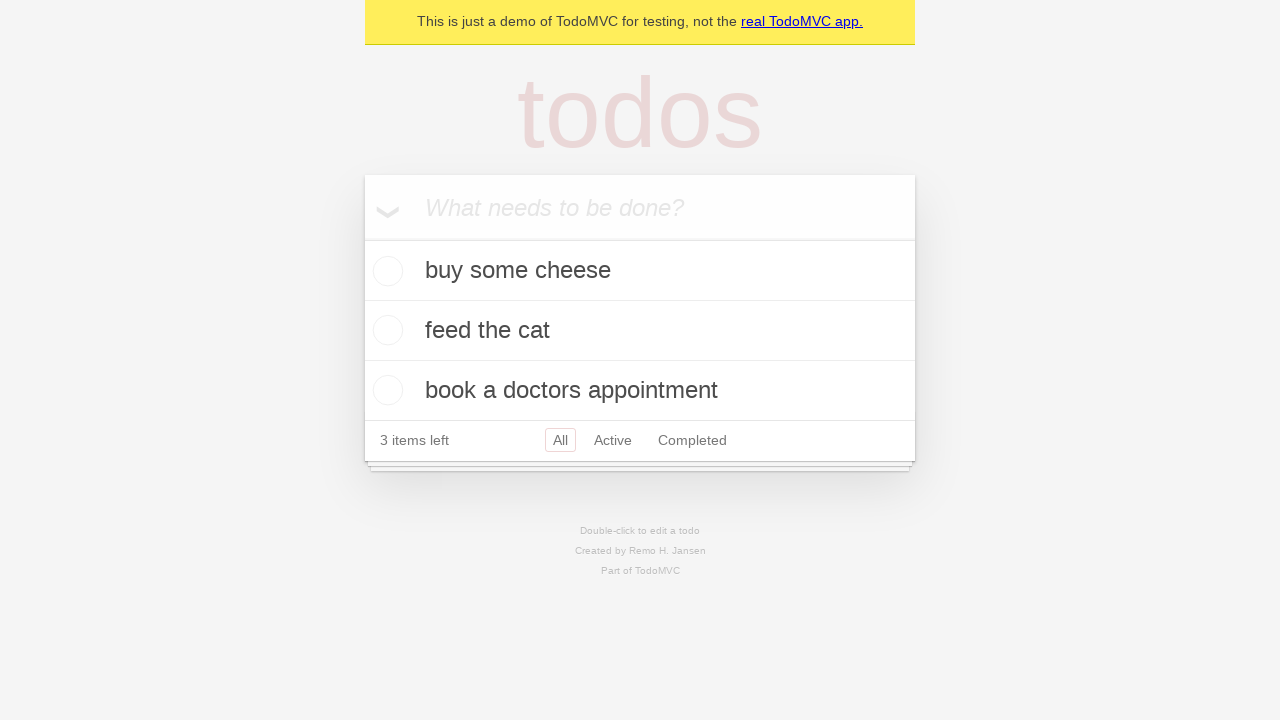

Checked 'Mark all as complete' checkbox at (362, 238) on internal:label="Mark all as complete"i
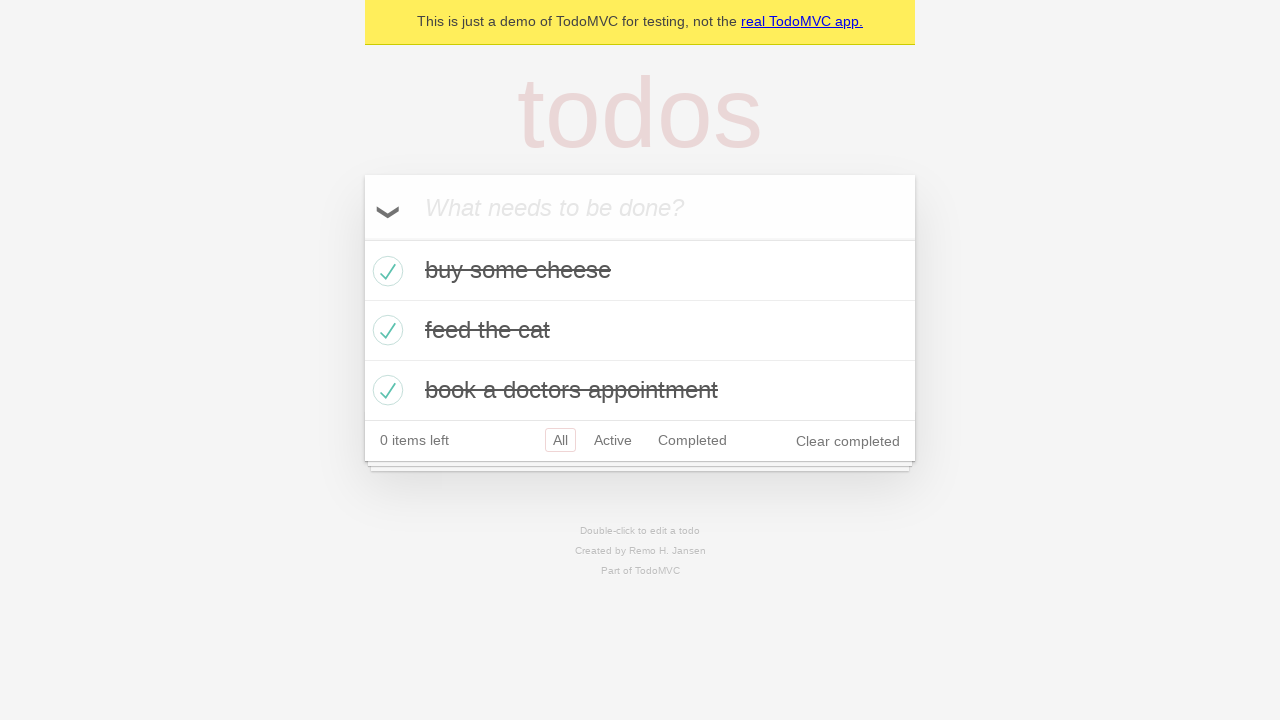

Unchecked 'Mark all as complete' checkbox to clear completed state at (362, 238) on internal:label="Mark all as complete"i
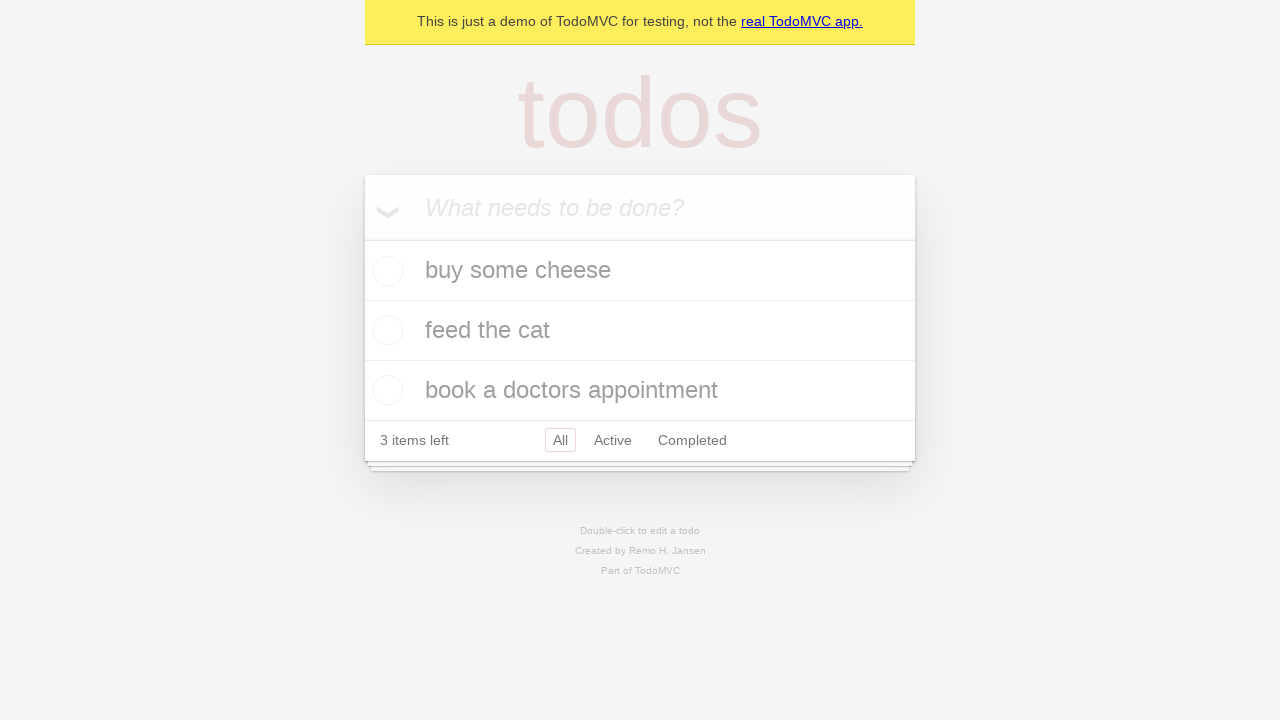

Waited for todo items to be visible in uncompleted state
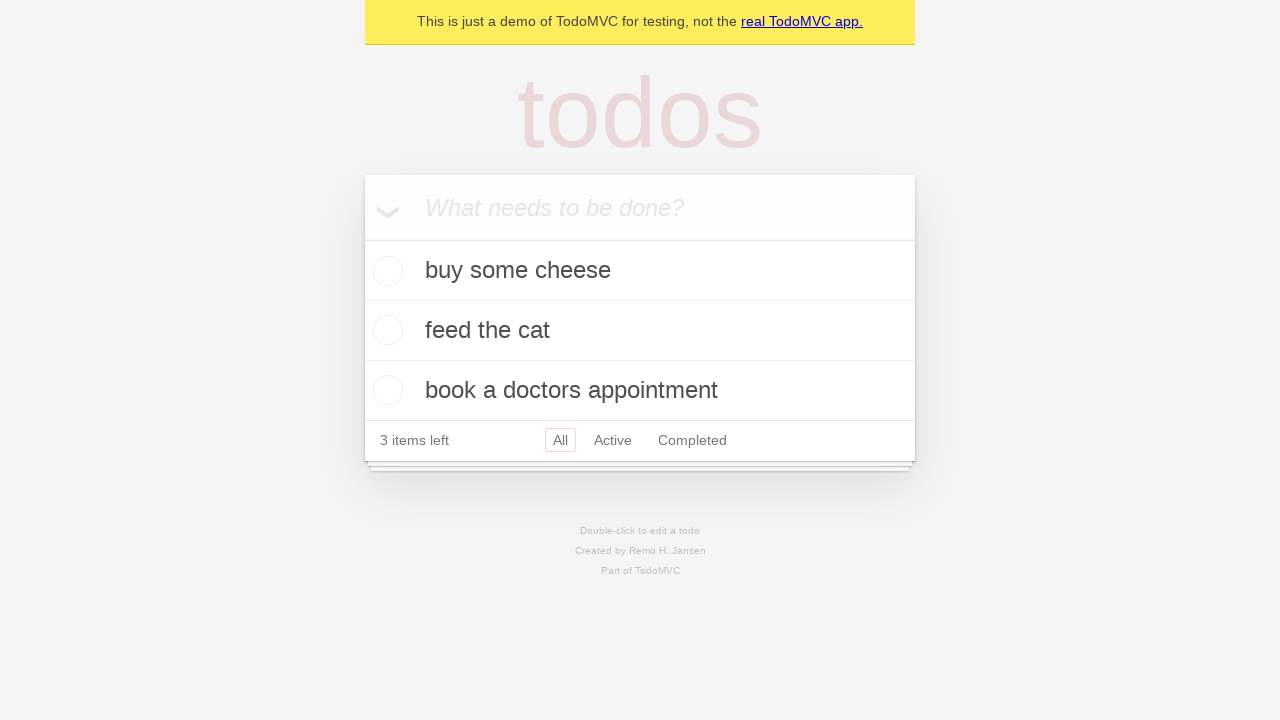

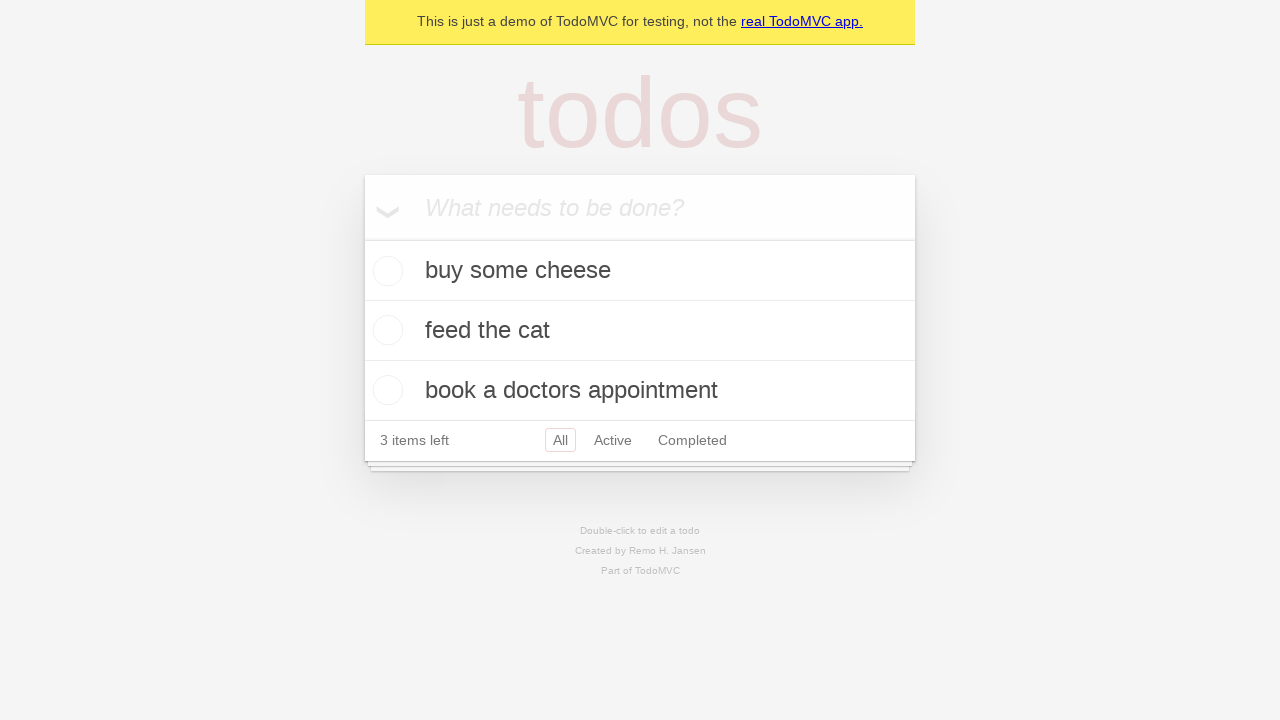